Tests navigation to the API documentation page by clicking the API link in the navigation

Starting URL: https://playwright.dev/

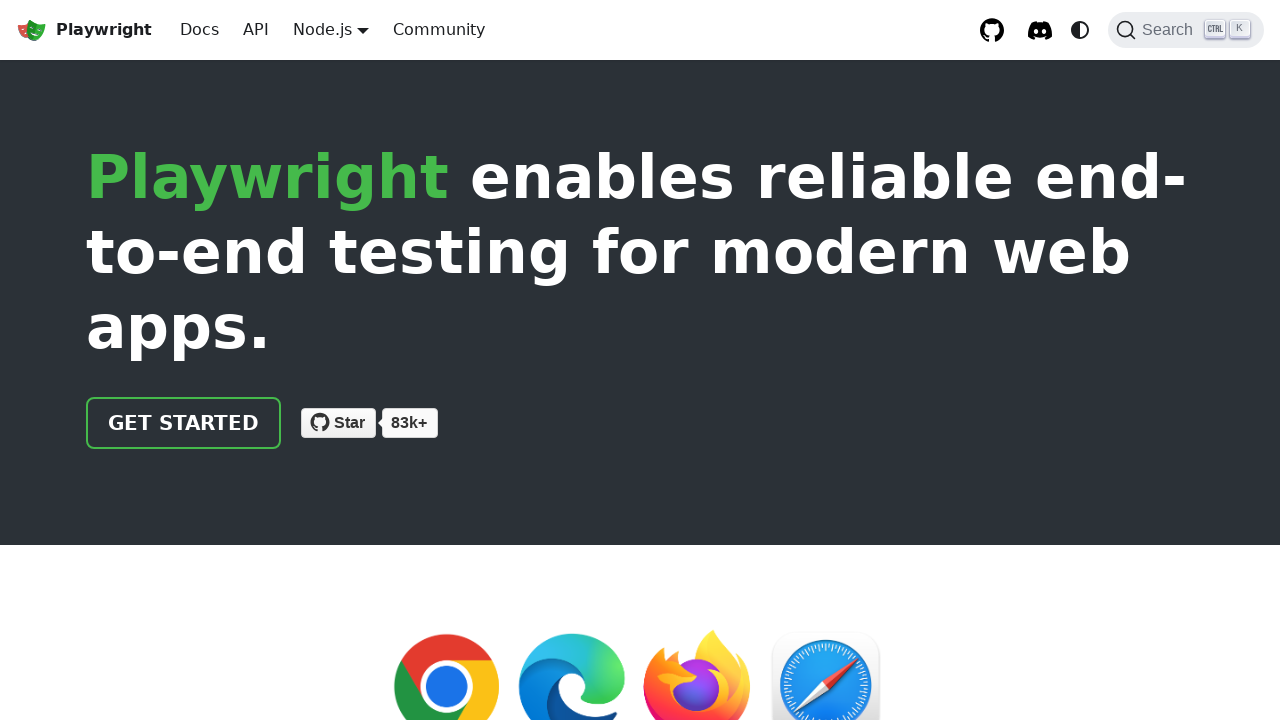

Clicked API link in navigation at (256, 30) on internal:role=link[name="API"i]
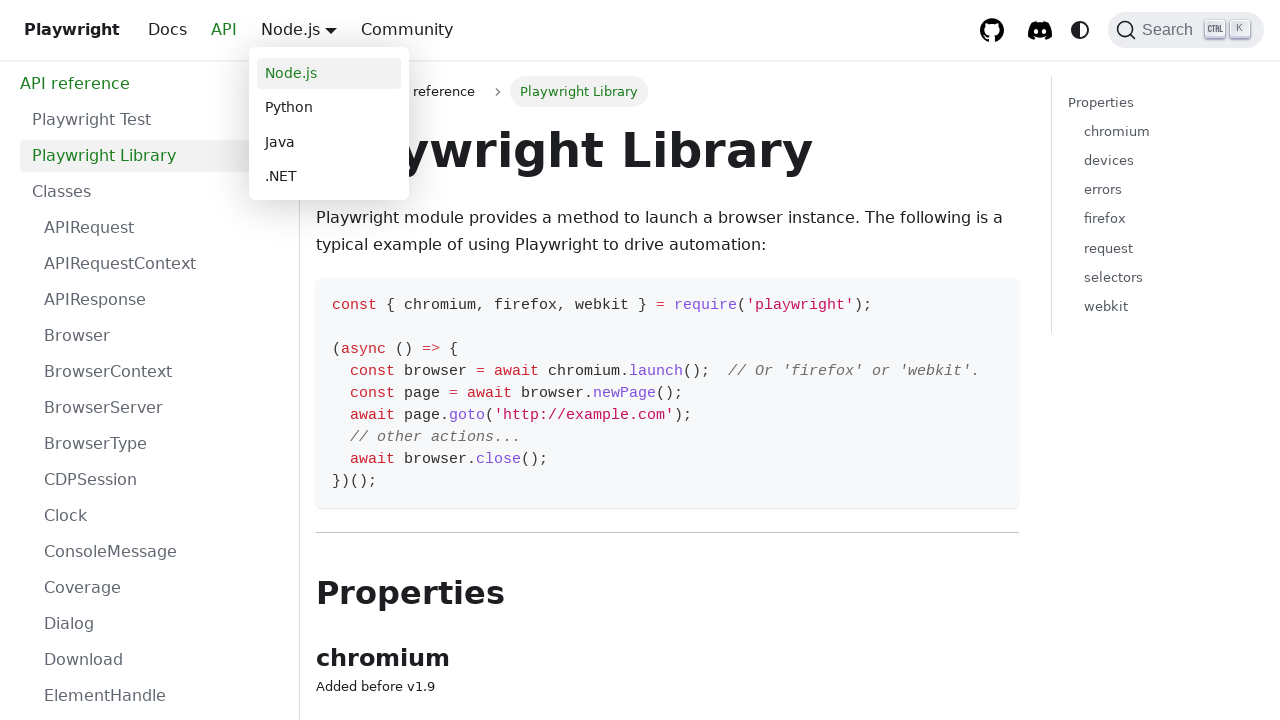

Waited for page to fully load (networkidle)
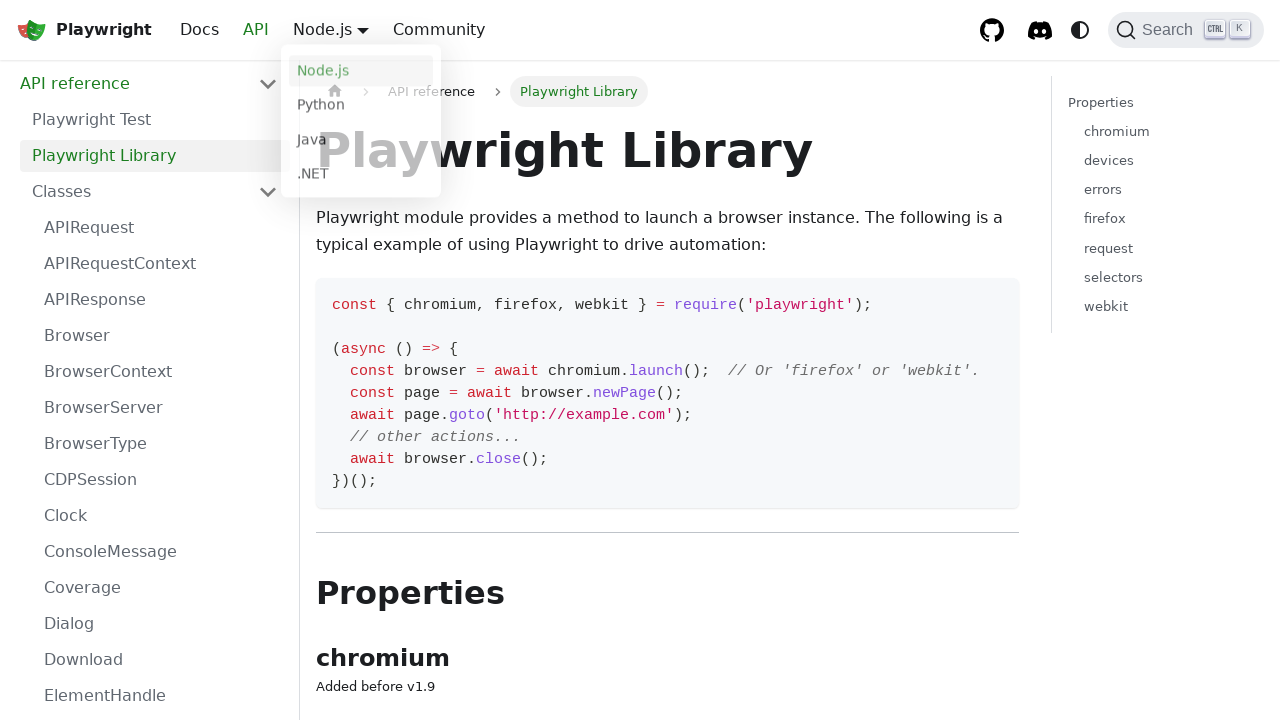

Verified that API page loaded successfully - URL contains 'api'
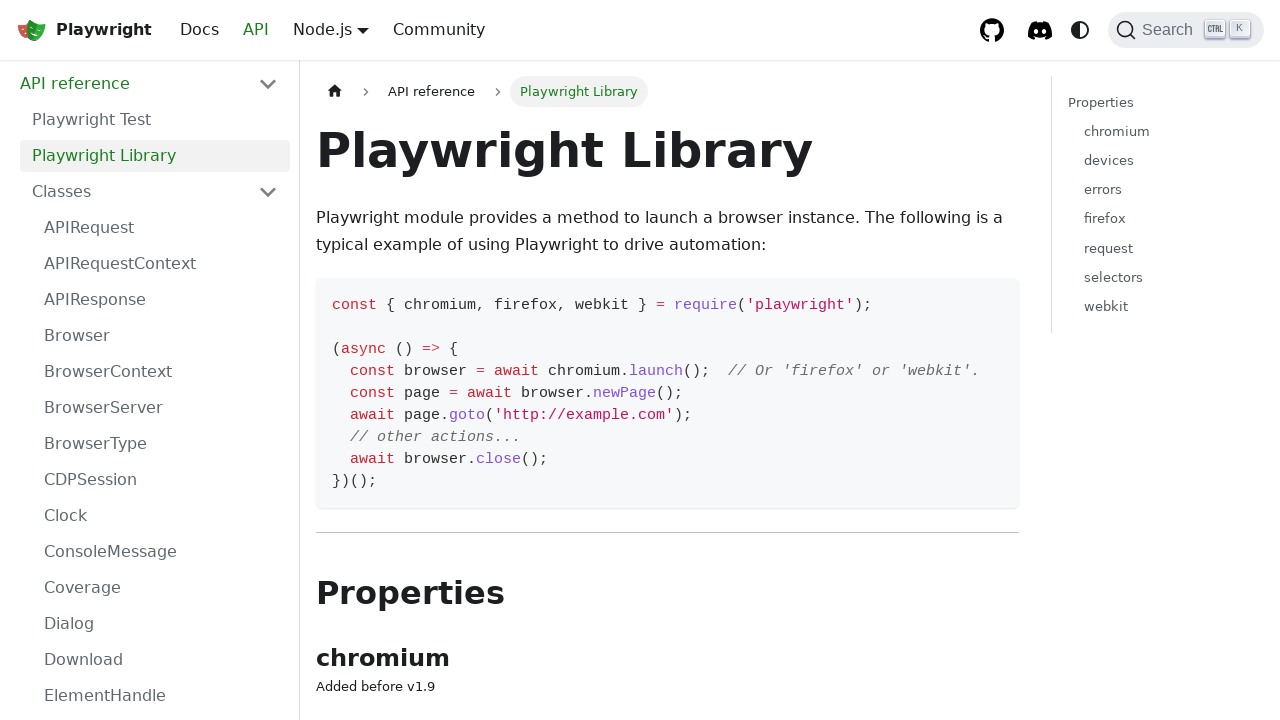

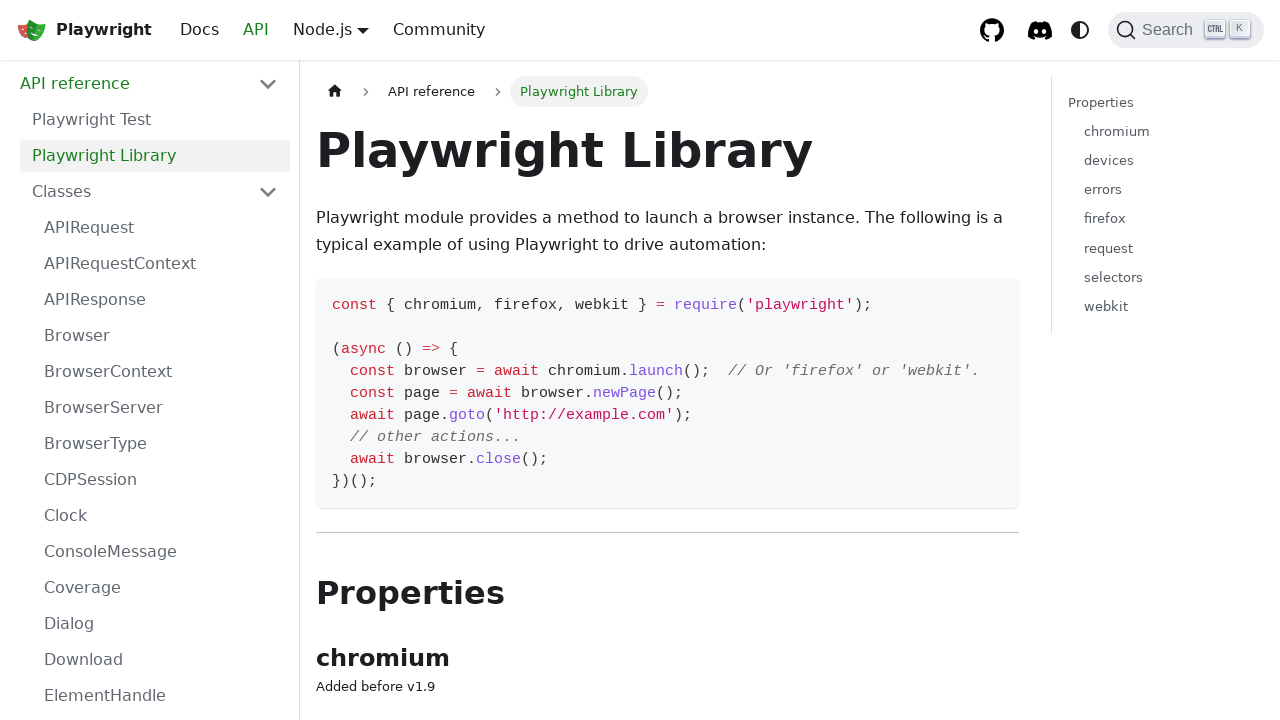